Tests iframe navigation by switching to a single iframe, entering text, then navigating to nested iframes and entering text in the innermost frame

Starting URL: http://demo.automationtesting.in/Frames.html

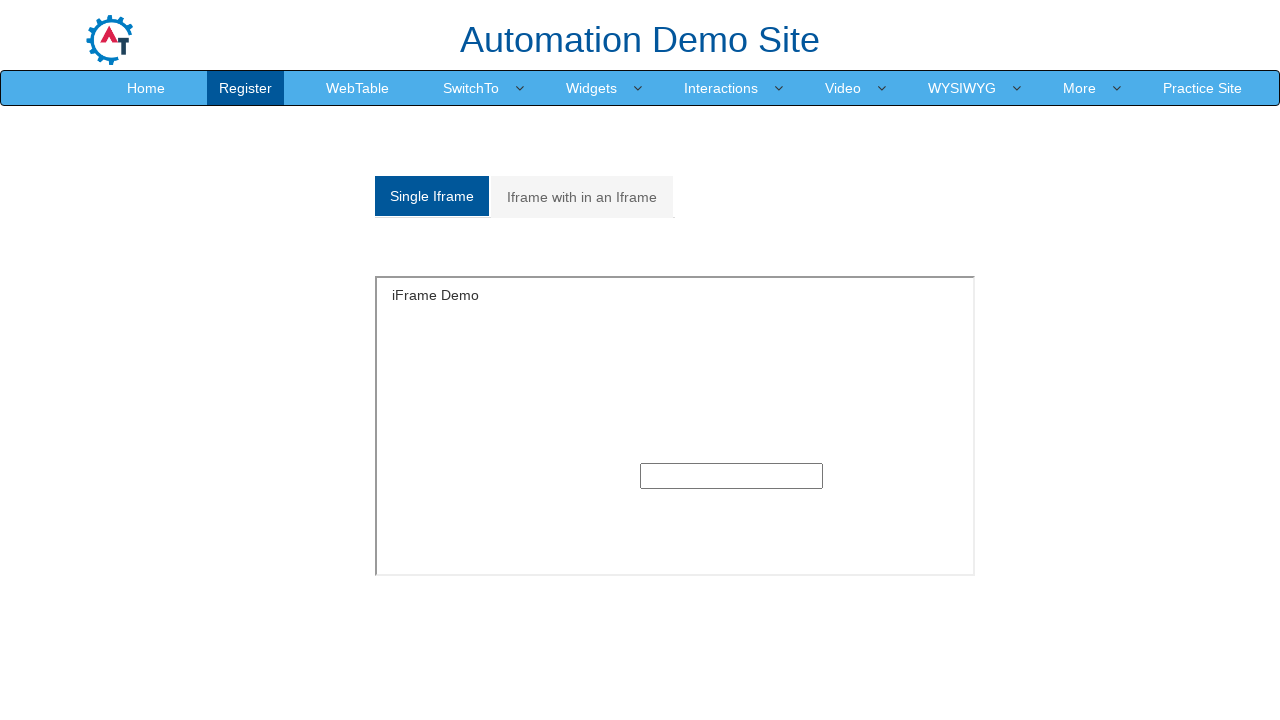

Located single iframe with id 'singleframe'
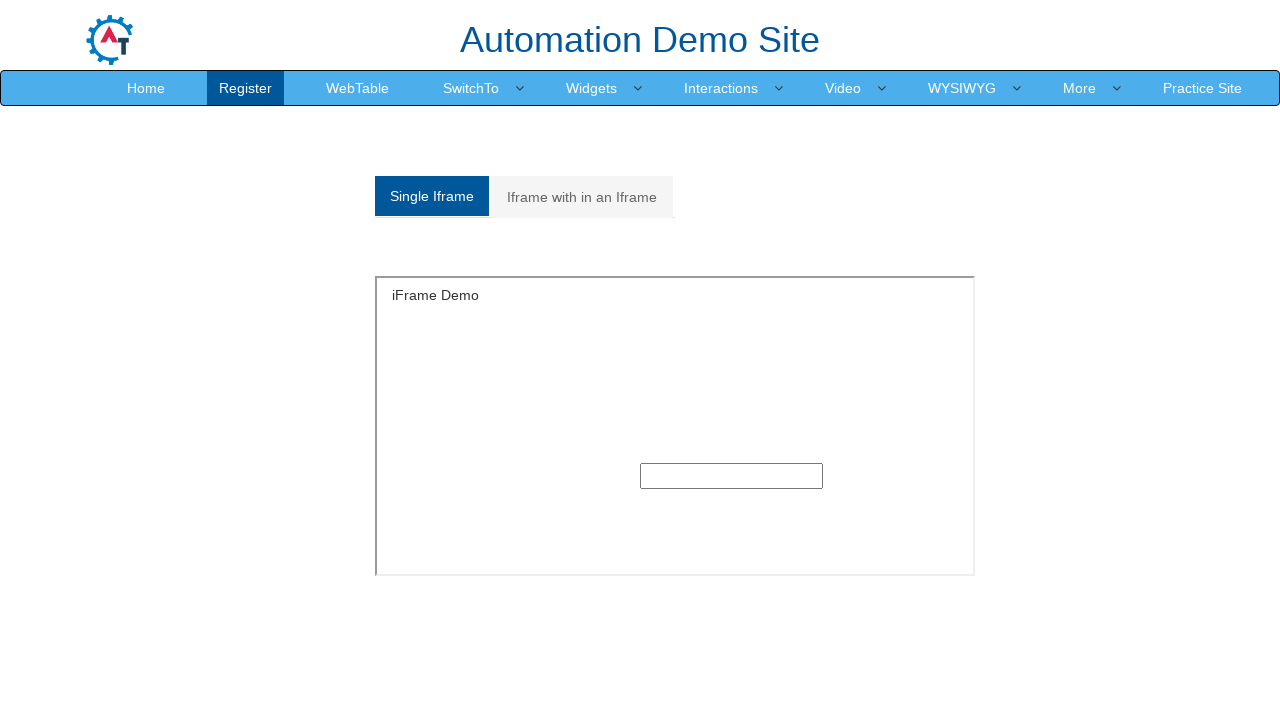

Entered text 'juke' into input field in single iframe on #singleframe >> internal:control=enter-frame >> input[type='text']
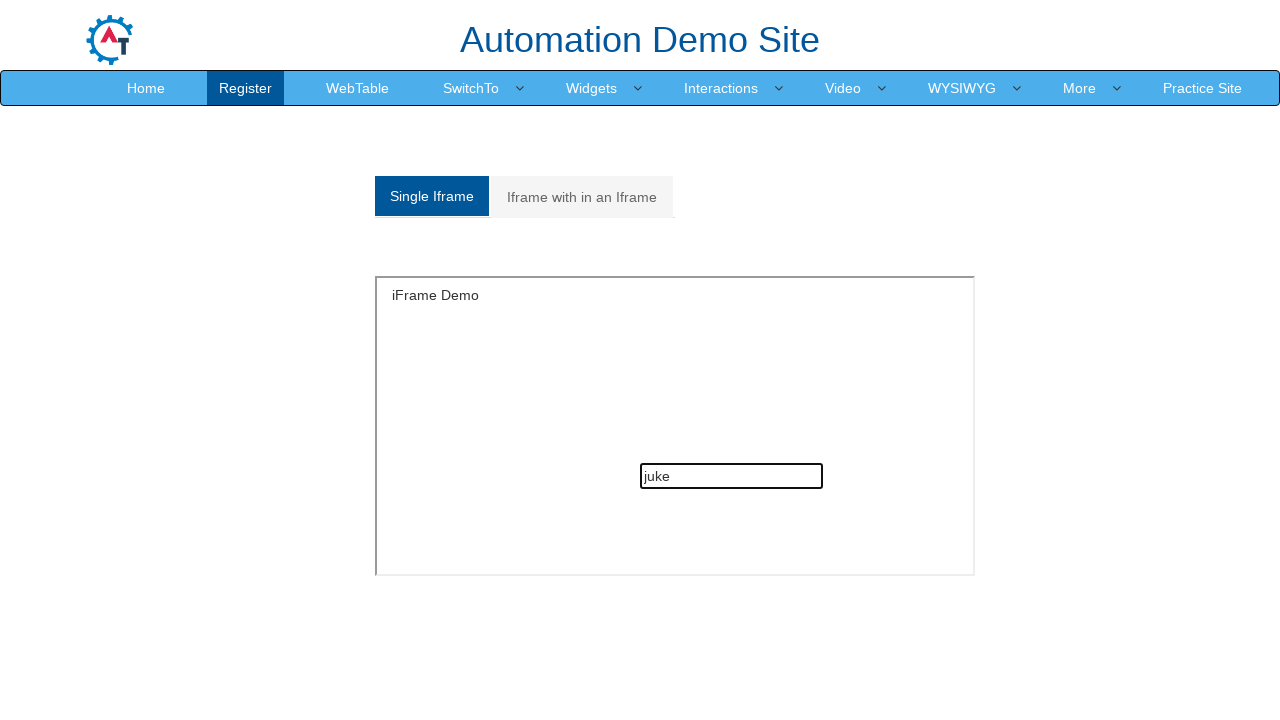

Clicked on 'Iframe with in an Iframe' tab at (582, 197) on a:text('Iframe with in an Iframe')
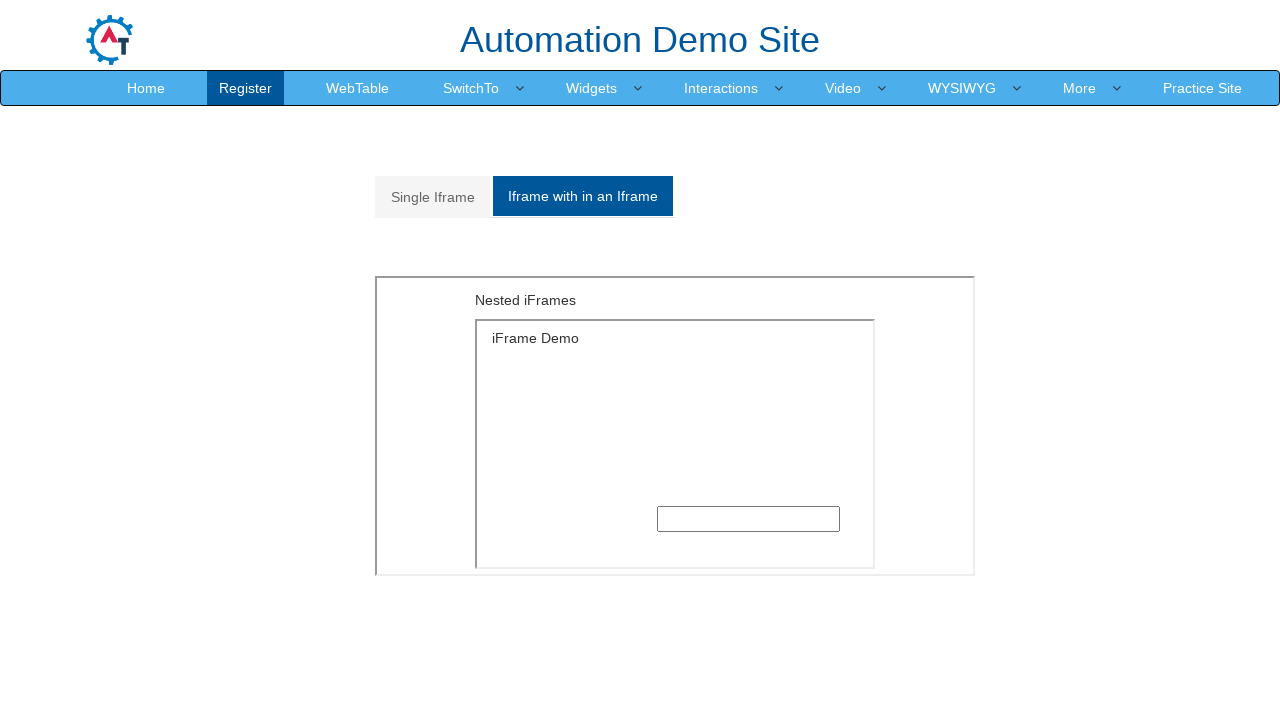

Located outer iframe with src 'MultipleFrames.html'
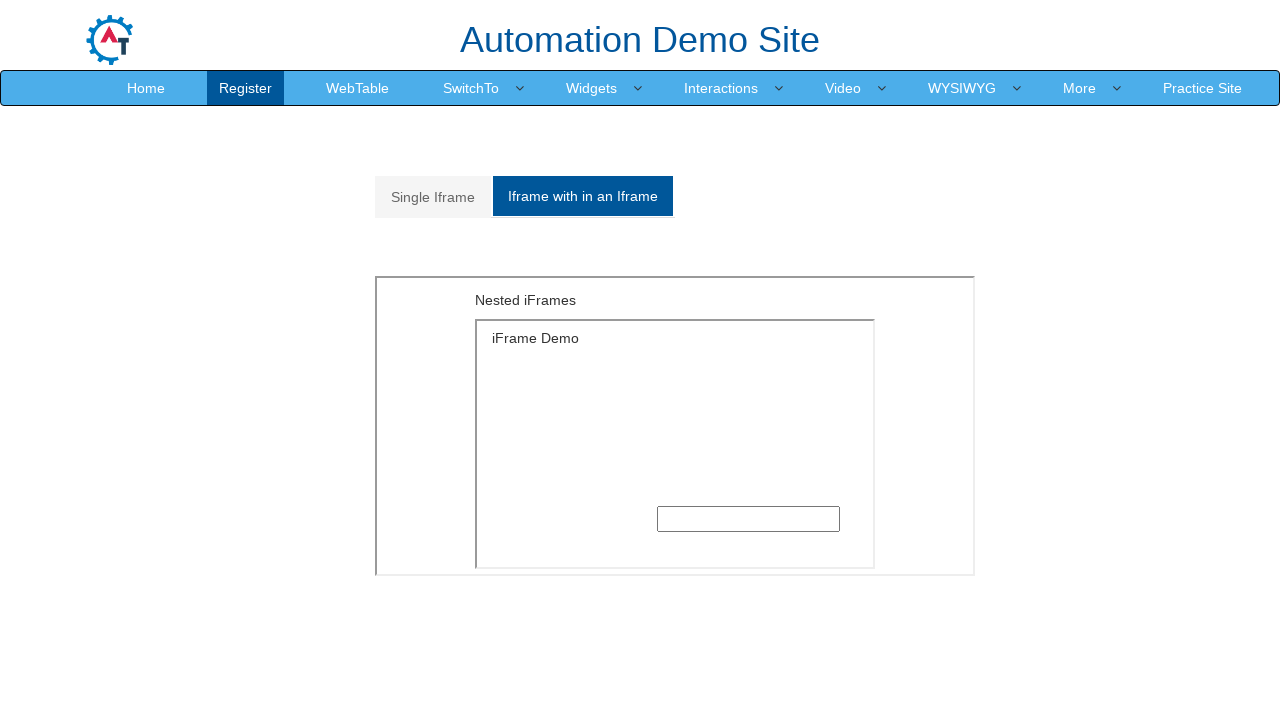

Located inner iframe with src 'SingleFrame.html' within outer iframe
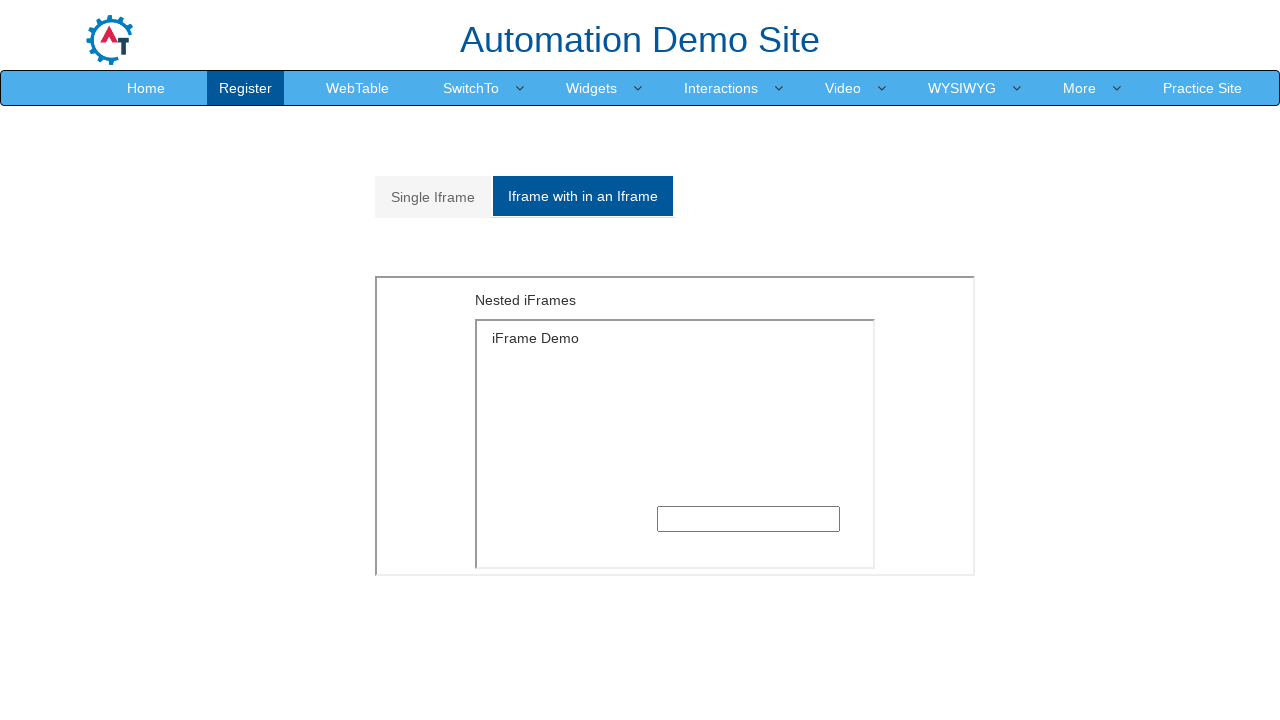

Entered text 'hello' into input field in nested iframe on iframe[src='MultipleFrames.html'] >> internal:control=enter-frame >> iframe[src=
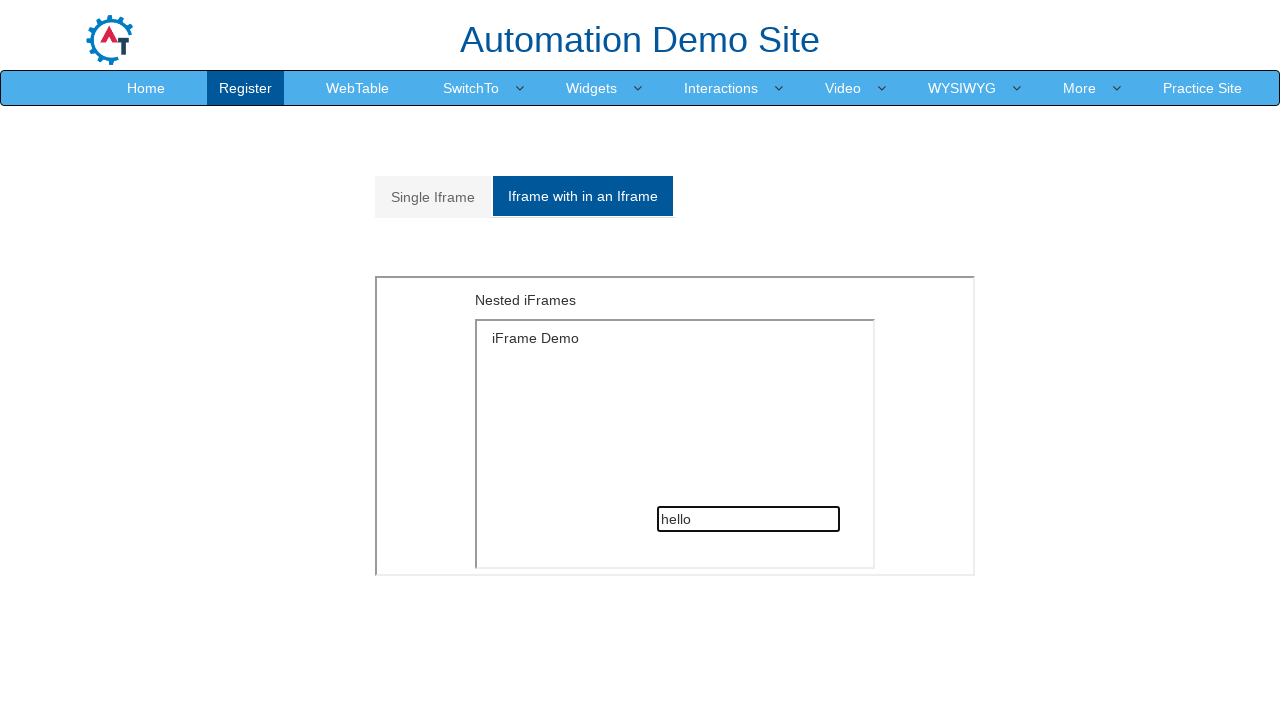

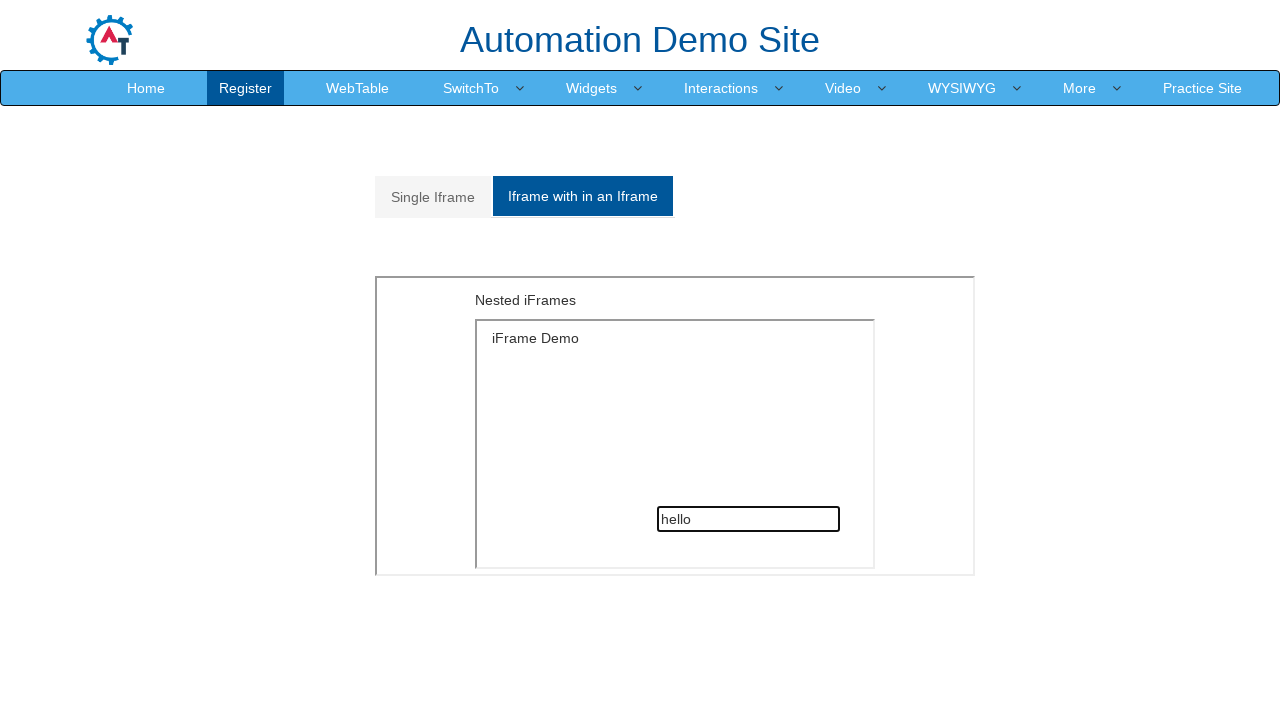